Tests nested frames navigation by clicking link and switching between frames

Starting URL: https://the-internet.herokuapp.com/frames

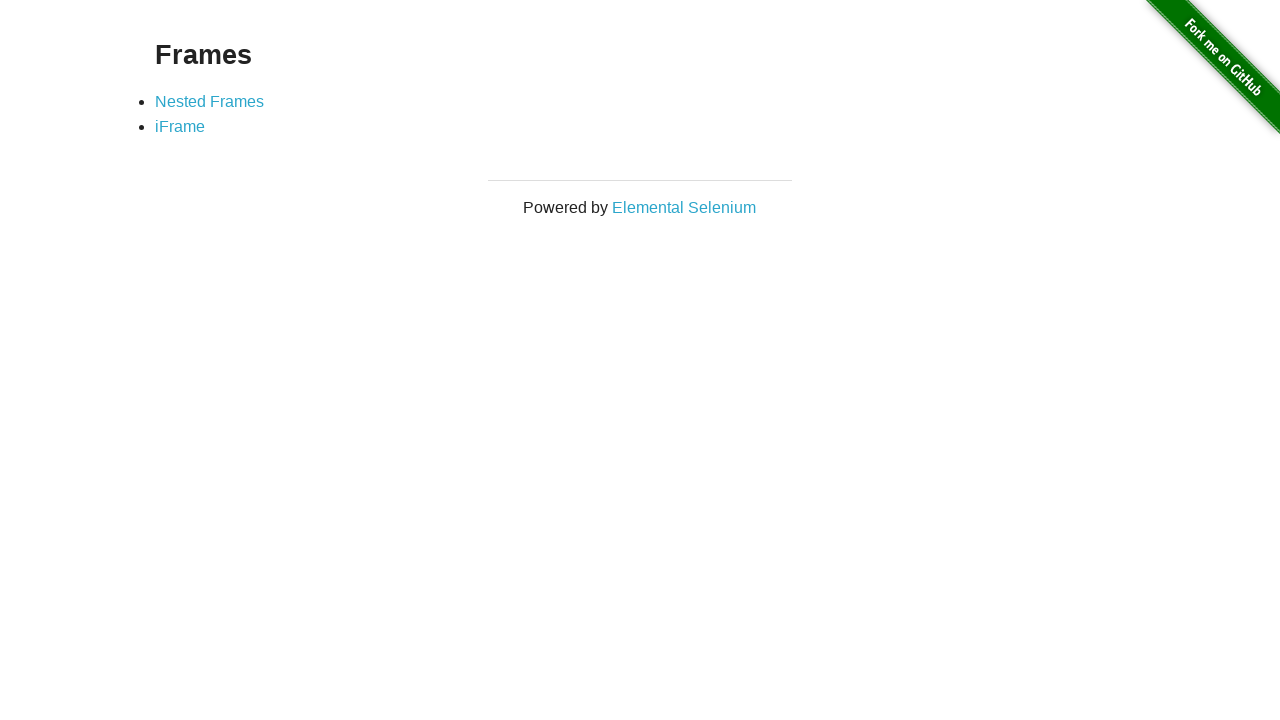

Clicked on Nested Frames link at (210, 101) on text=Nested Frames
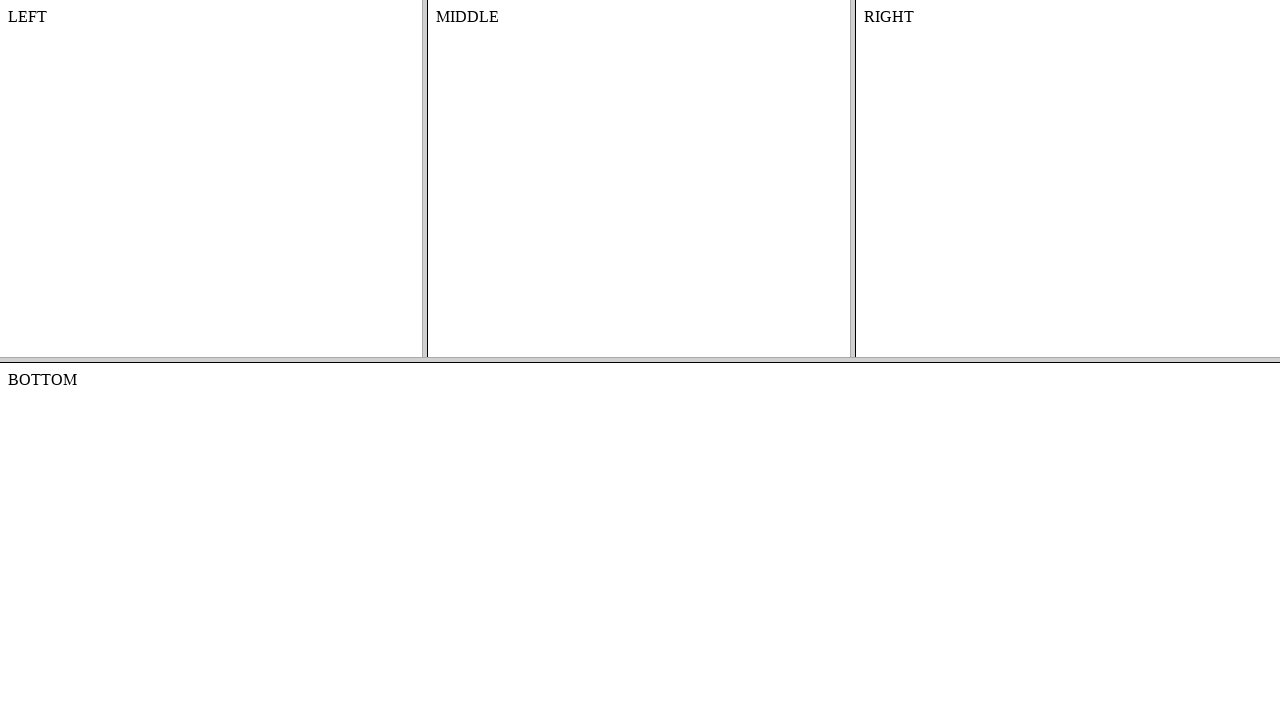

Waited for frame-top nested frame to load
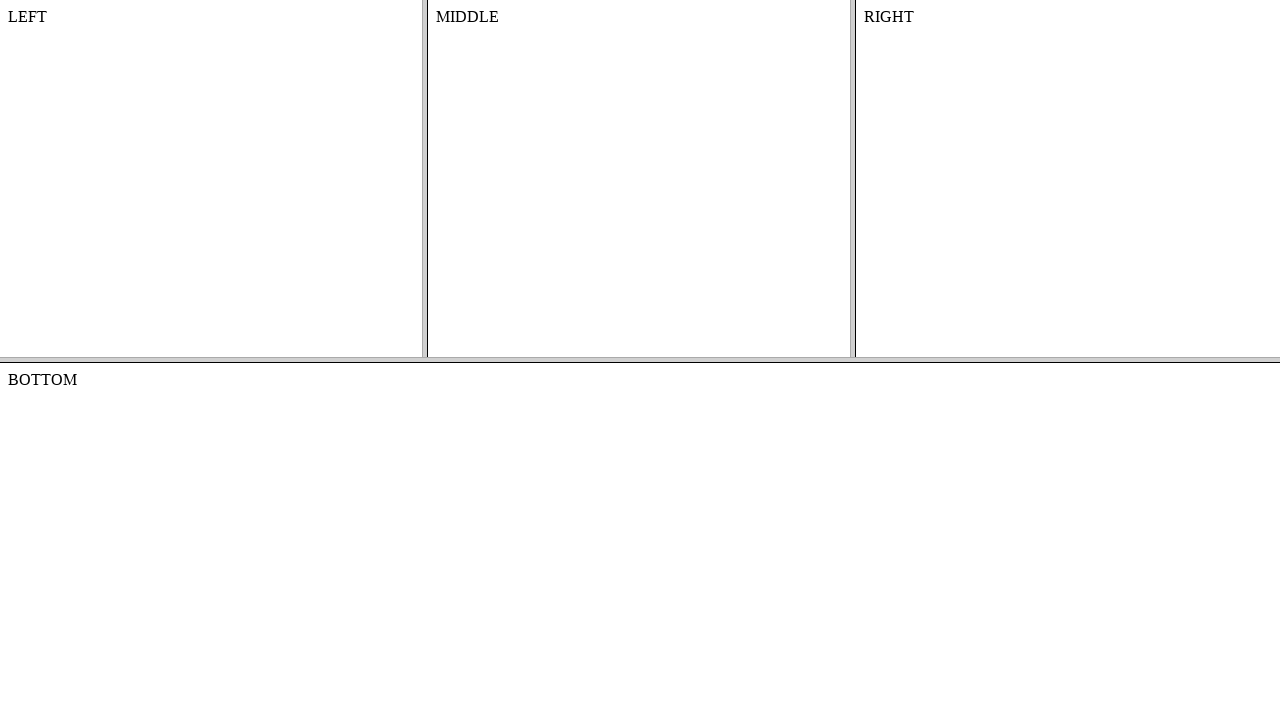

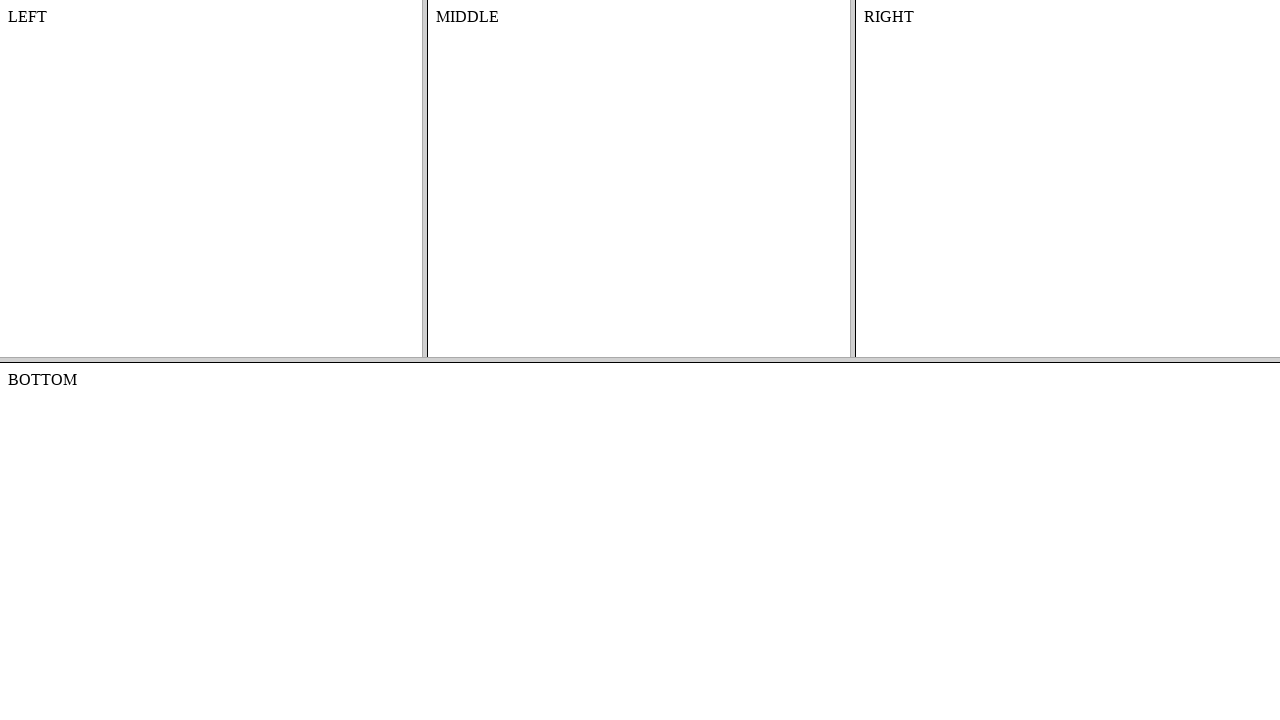